Navigates to Freshworks website and clicks on a specific footer link ("Freshping") from the footer section

Starting URL: https://www.freshworks.com/

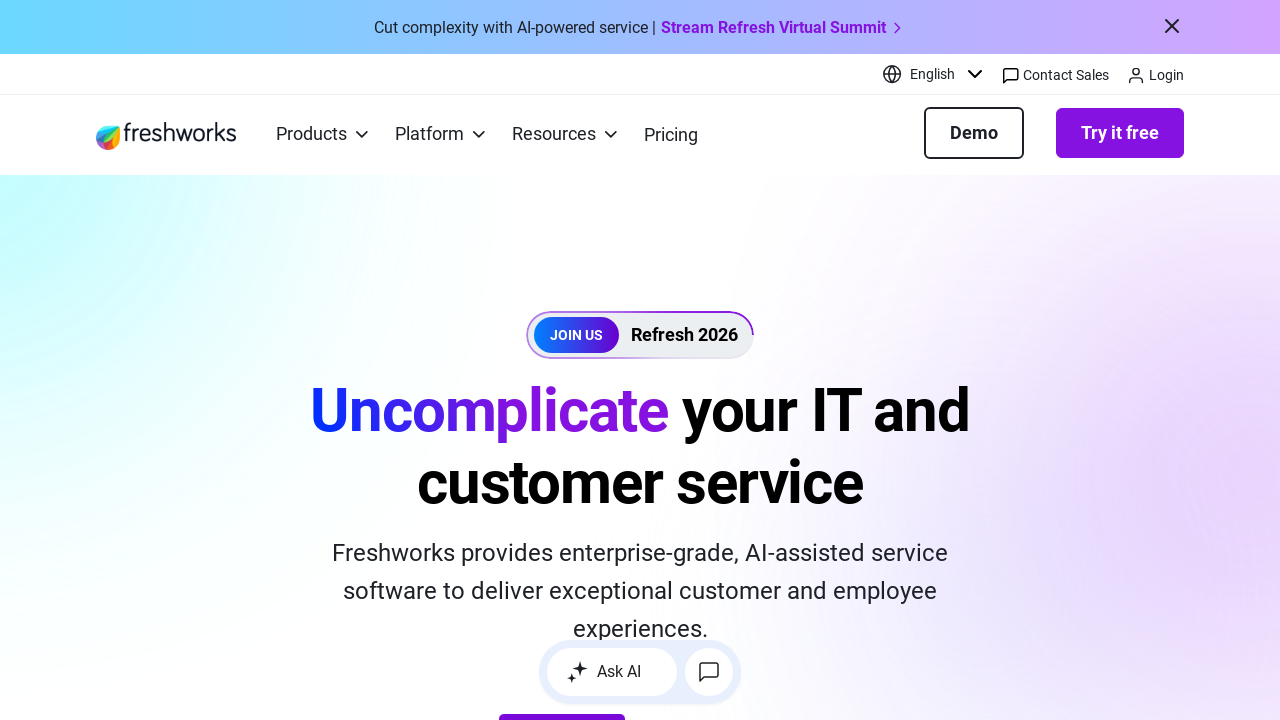

Navigated to Freshworks website
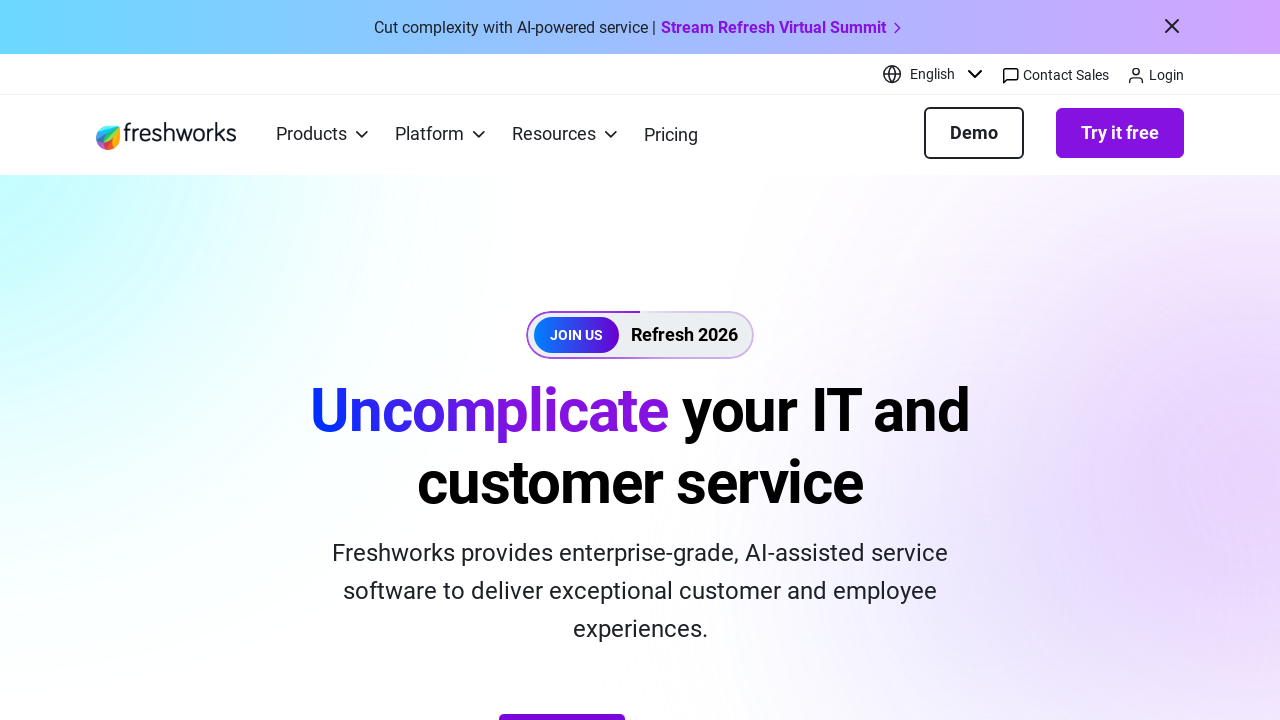

Located all footer links
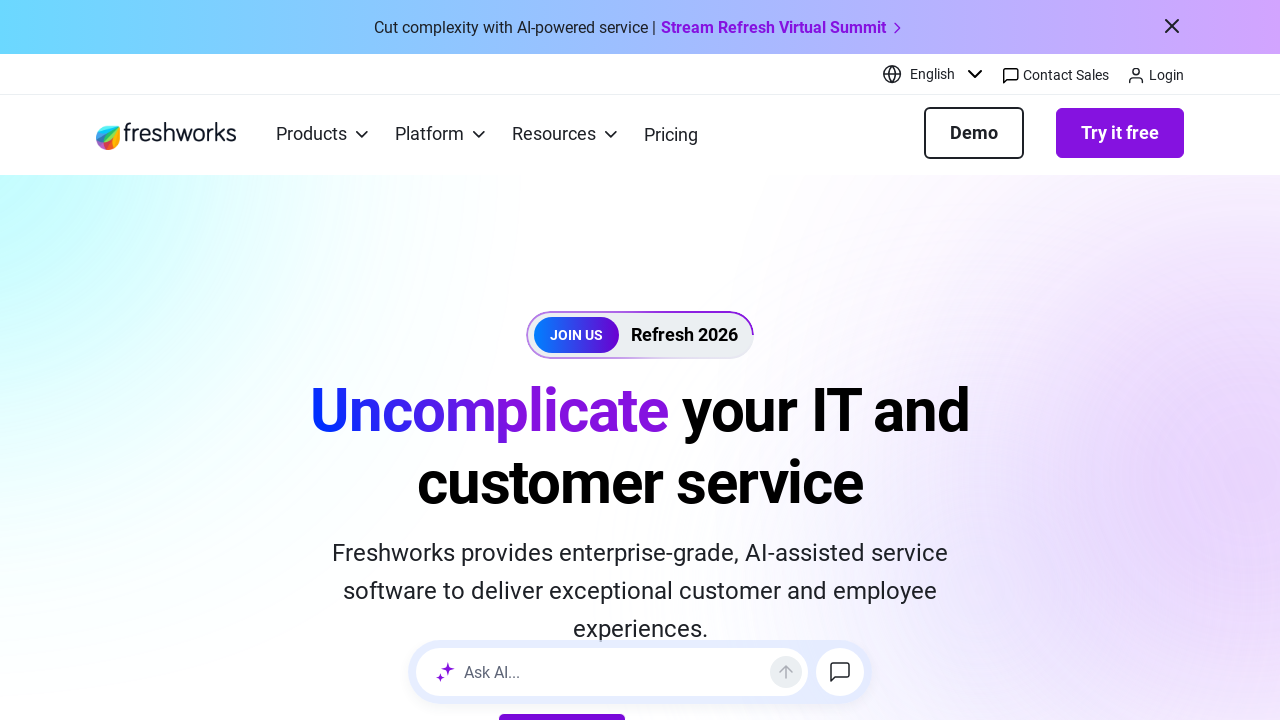

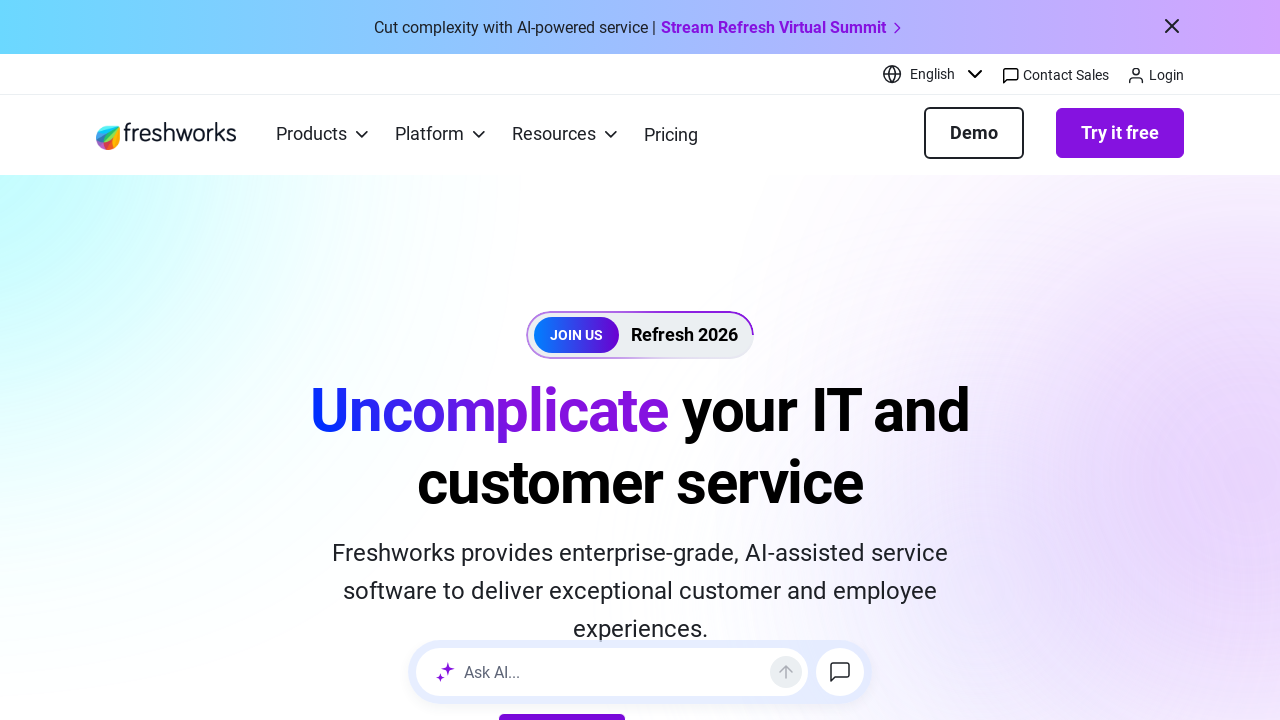